Tests Broken Images page by navigating to it and checking images are loaded

Starting URL: http://the-internet.herokuapp.com/

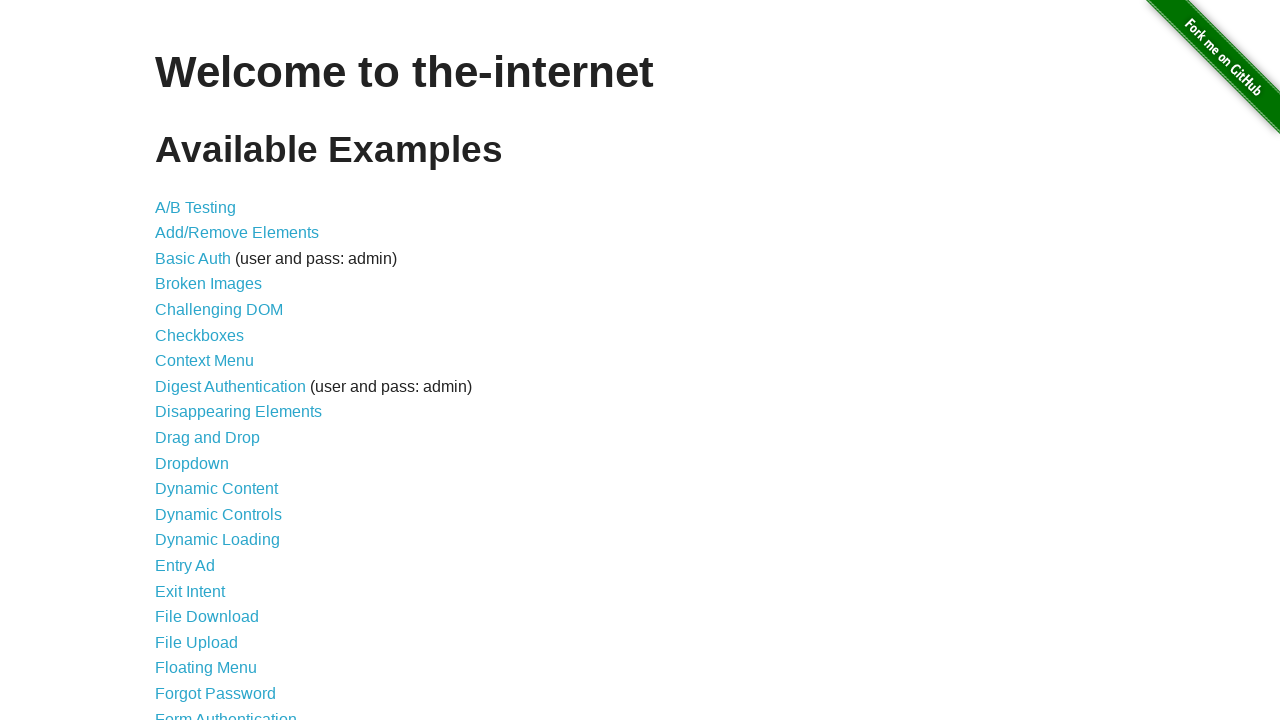

Clicked Broken Images link at (208, 284) on text=Broken Images
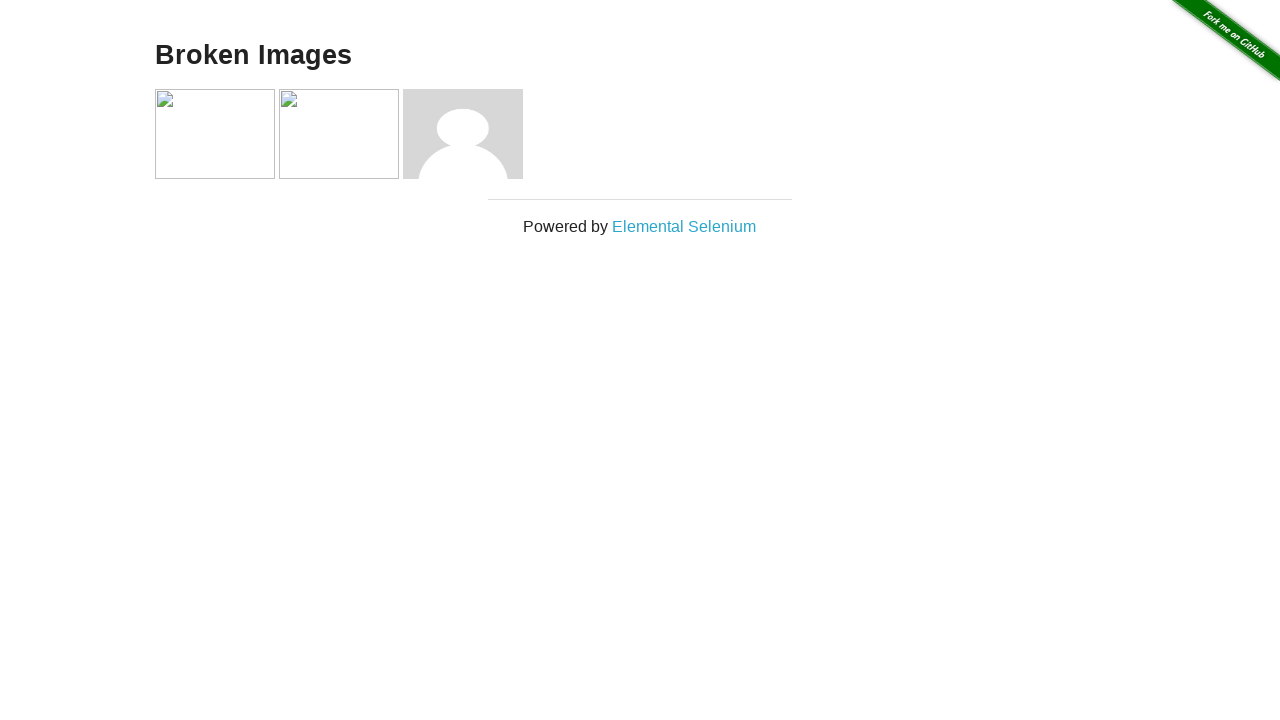

Images loaded on Broken Images page
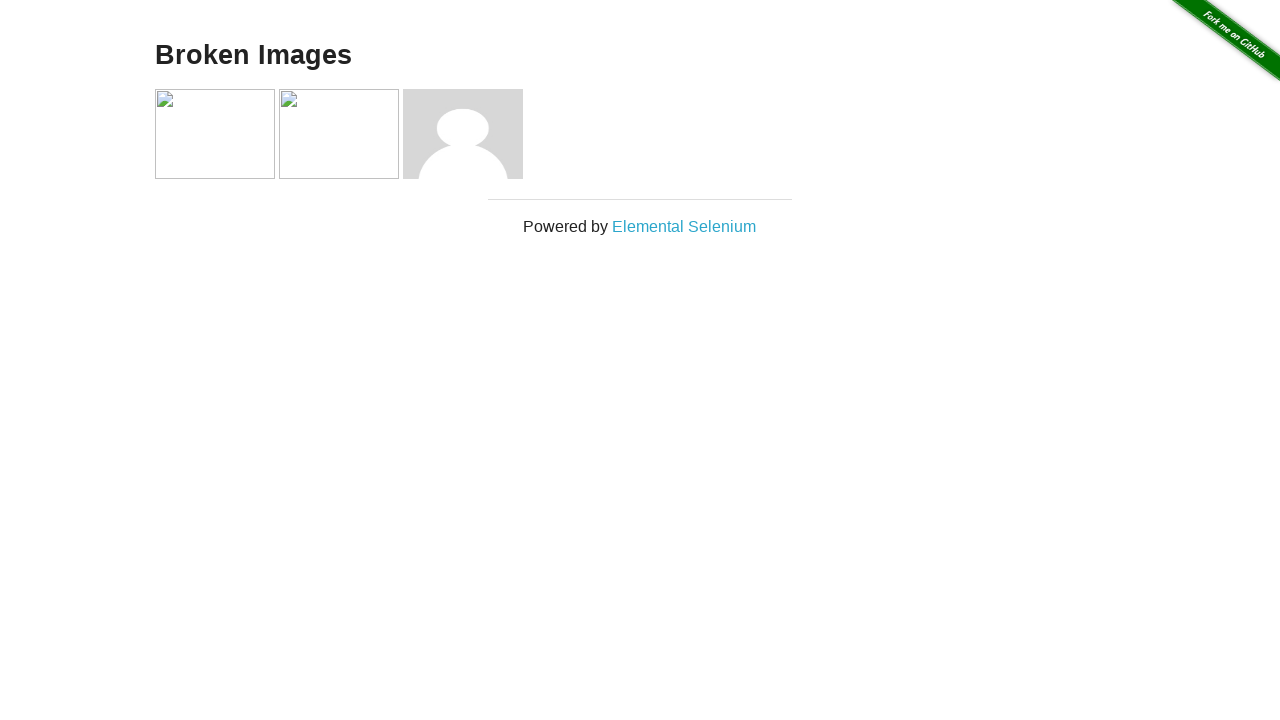

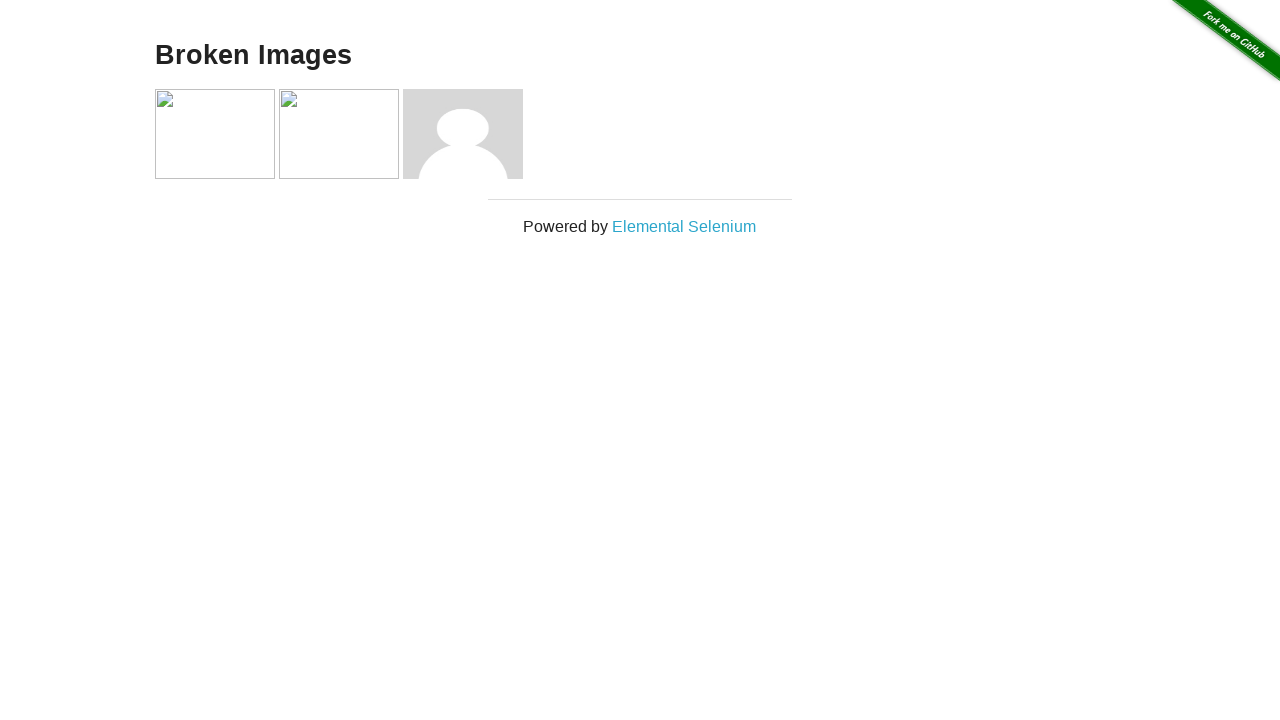